Navigates to a practice e-commerce site, clicks on the shop link, and attempts to add a Blackberry product to cart by iterating through product cards

Starting URL: https://rahulshettyacademy.com/angularpractice/

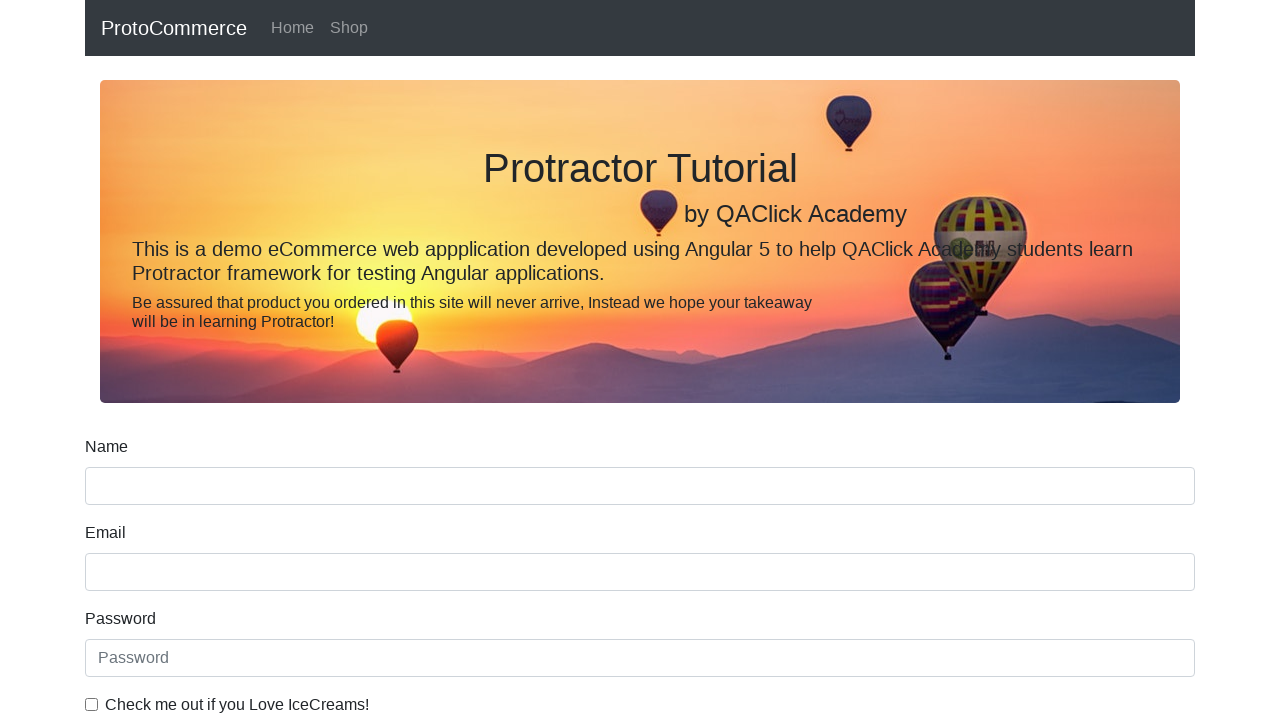

Clicked on the Shop link in navigation at (349, 28) on a[href="/angularpractice/shop"]
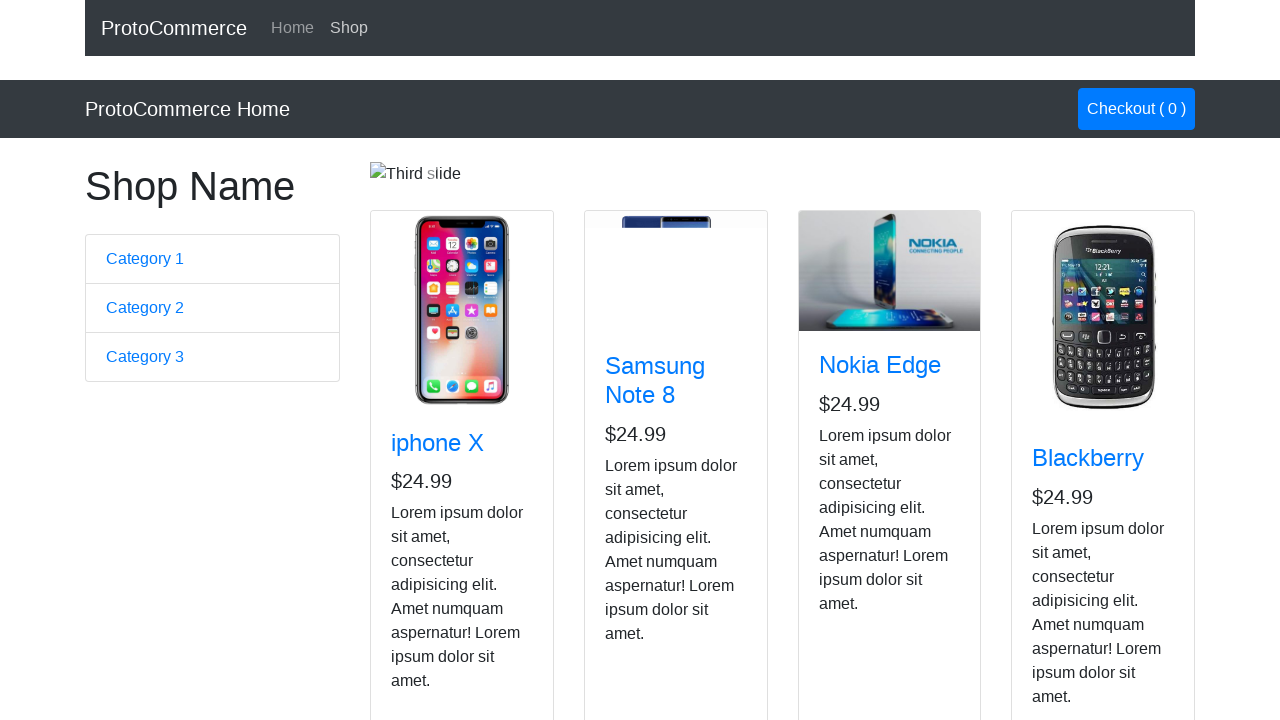

Waited for product cards to load
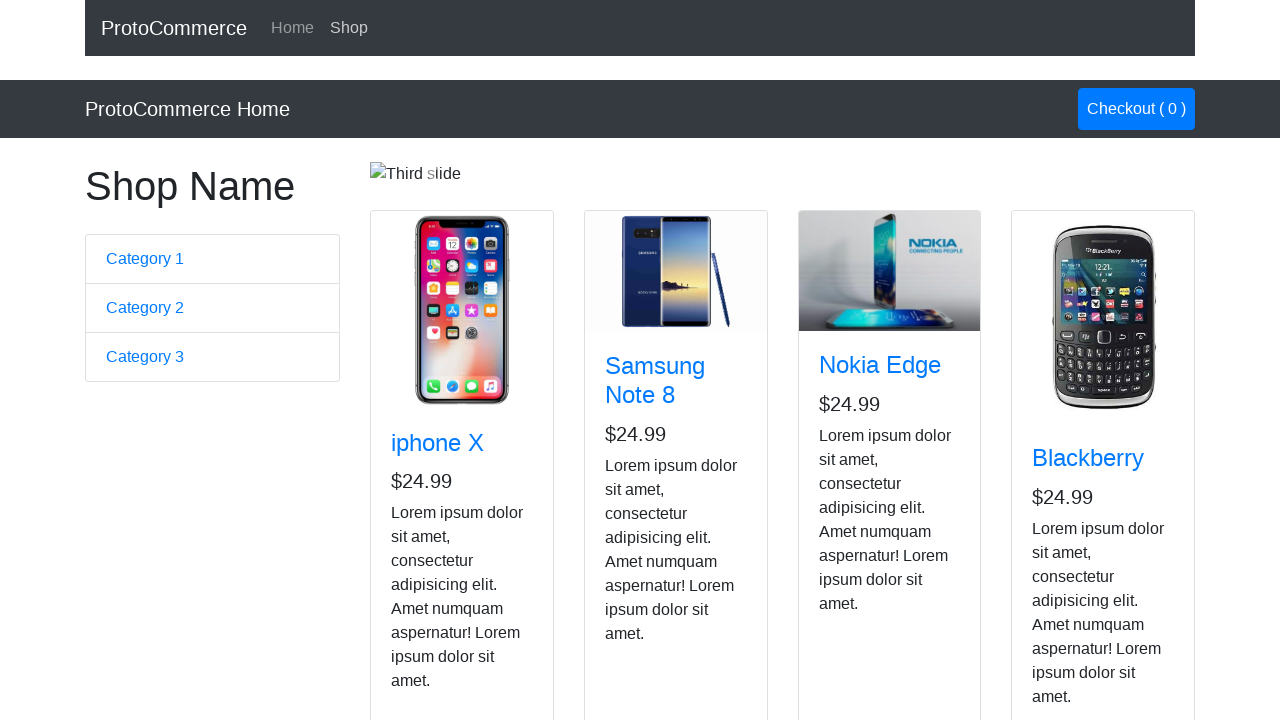

Retrieved all 4 product titles
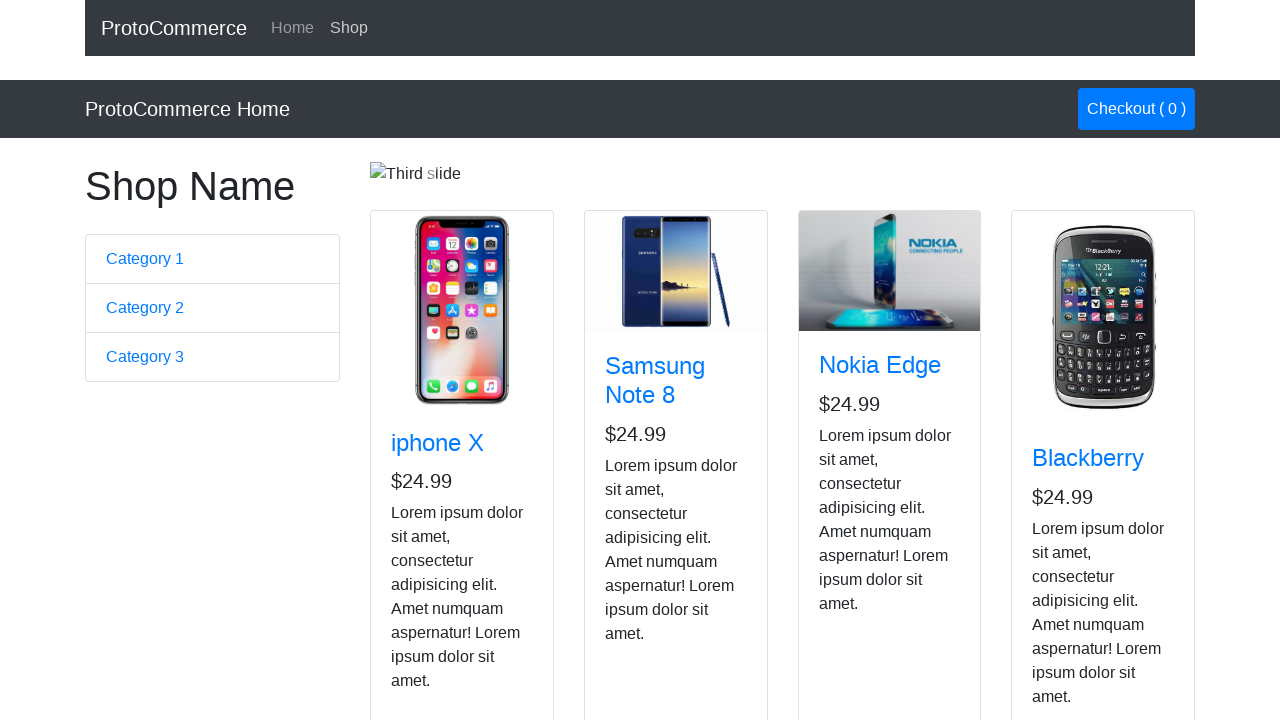

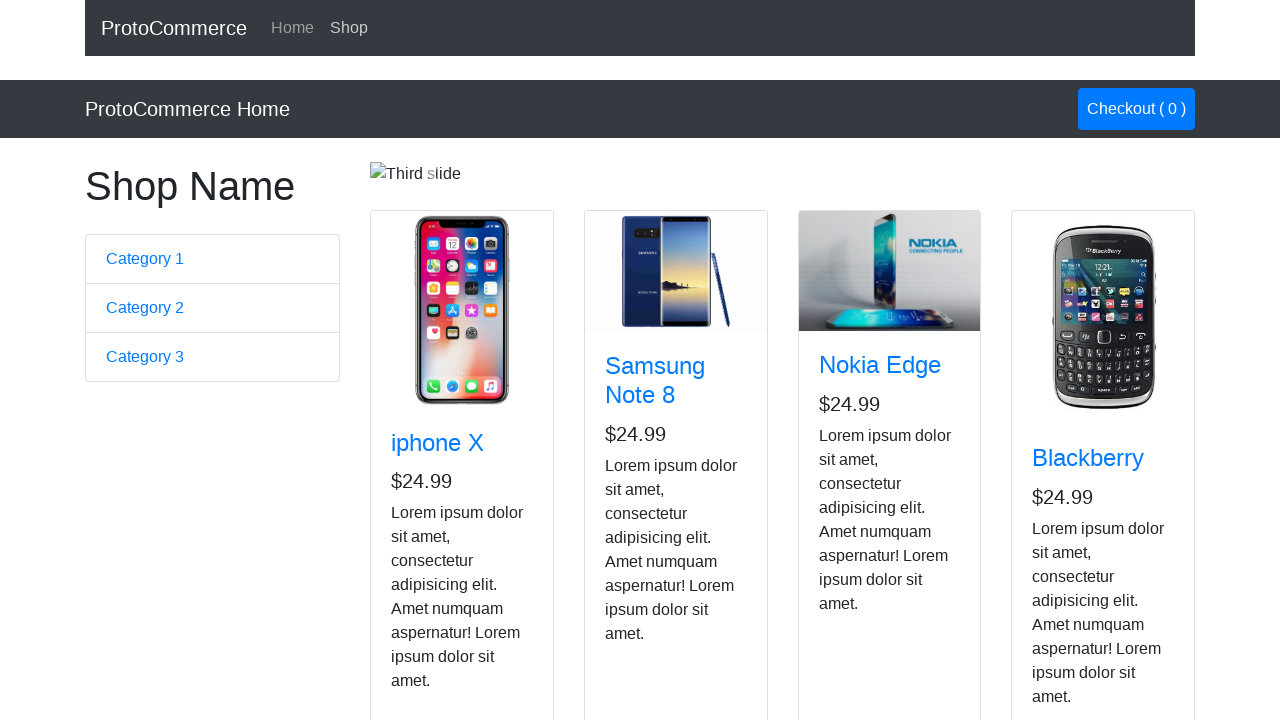